Tests adding an item to the shopping cart by clicking on a product, adding it to cart, accepting the confirmation alert, and navigating to the cart to verify the item was added.

Starting URL: https://www.demoblaze.com/index.html

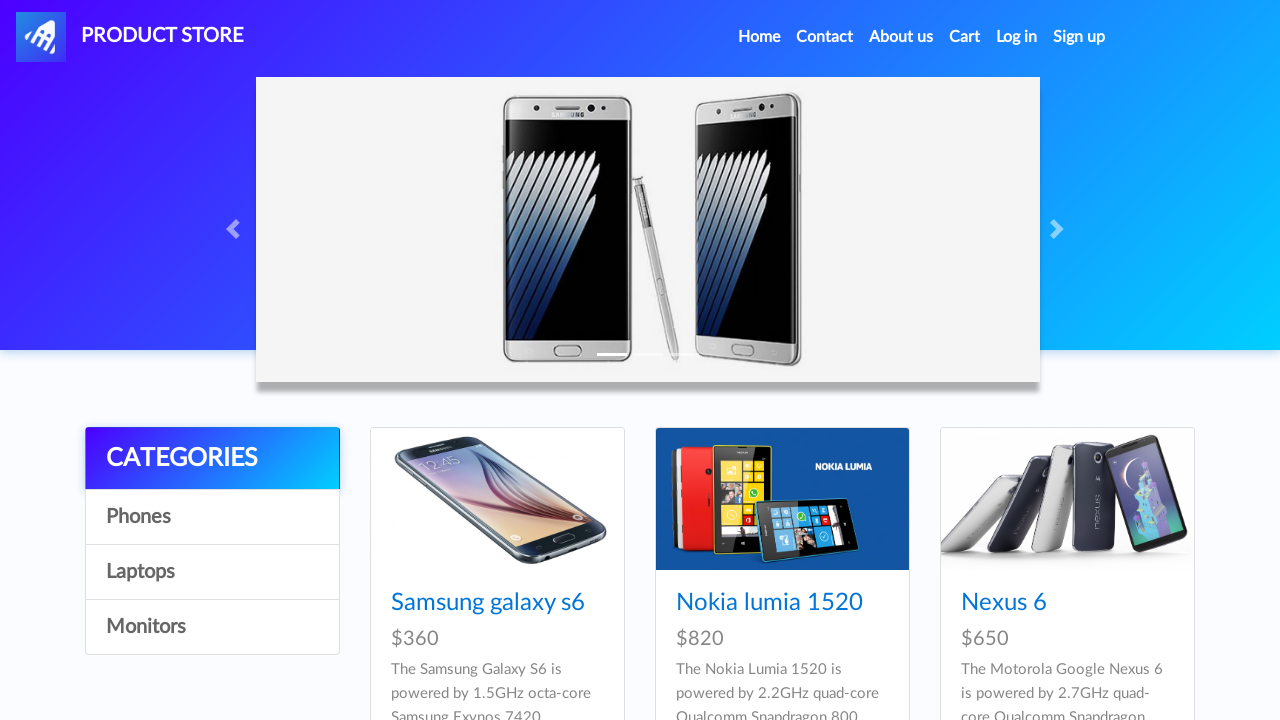

Product 'Sony vaio i5' selector is available
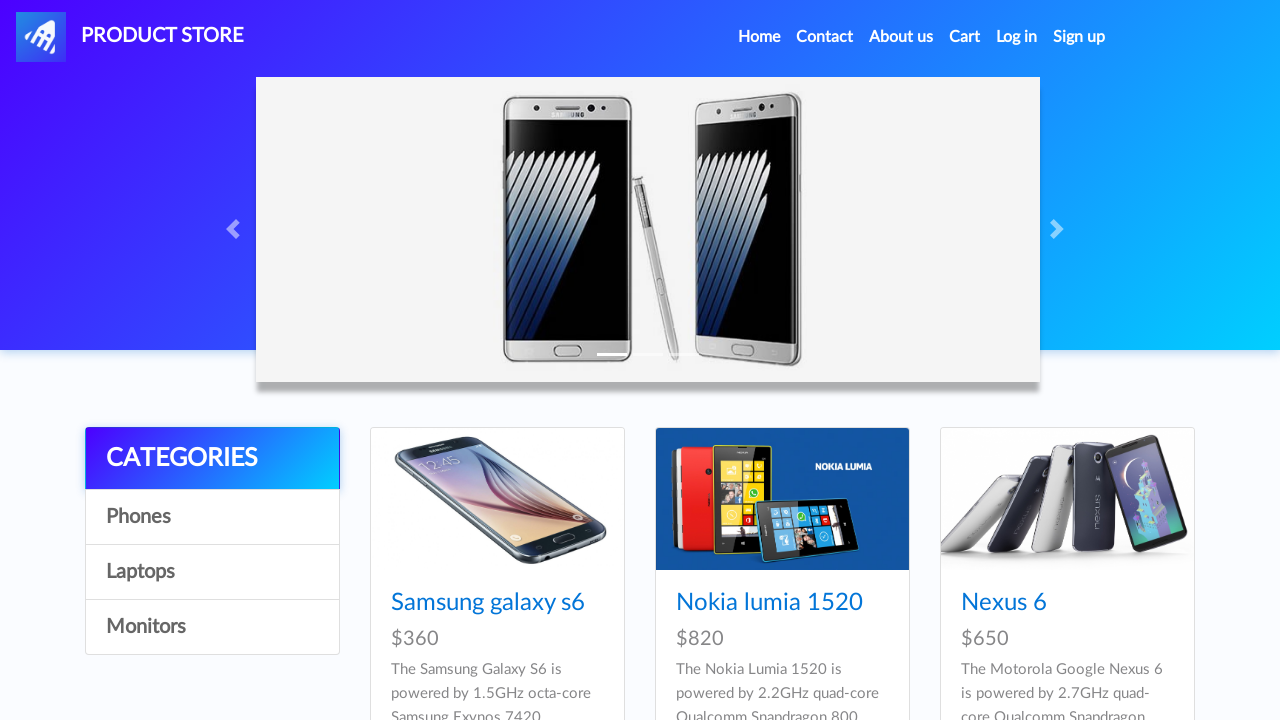

Clicked on product 'Sony vaio i5' at (739, 361) on text=Sony vaio i5
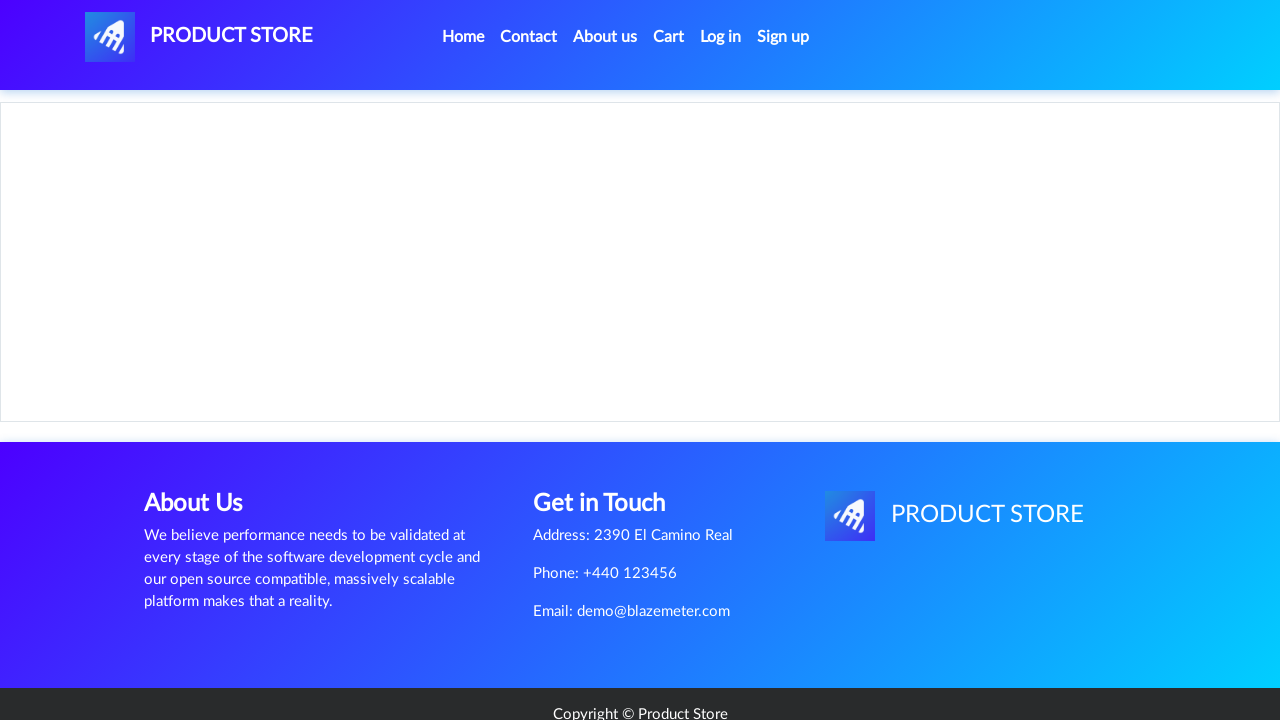

Add to cart button is visible on product page
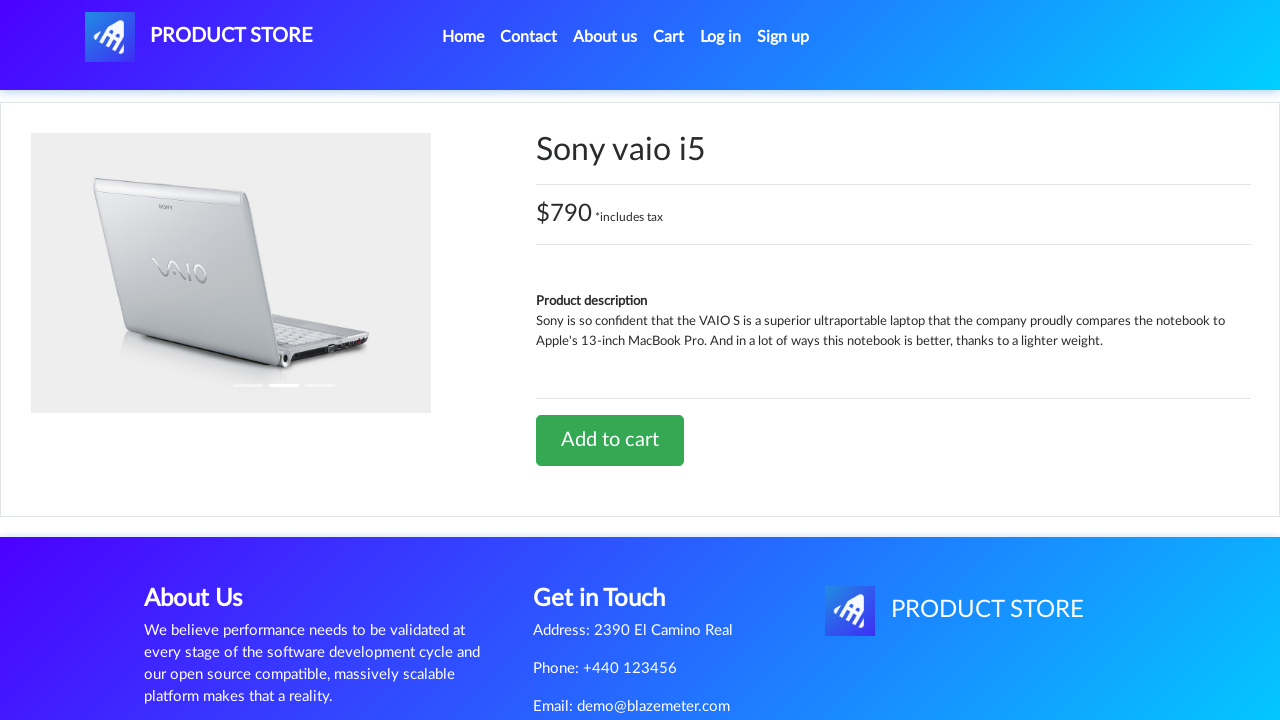

Clicked Add to cart button at (610, 440) on a:has-text('Add to cart')
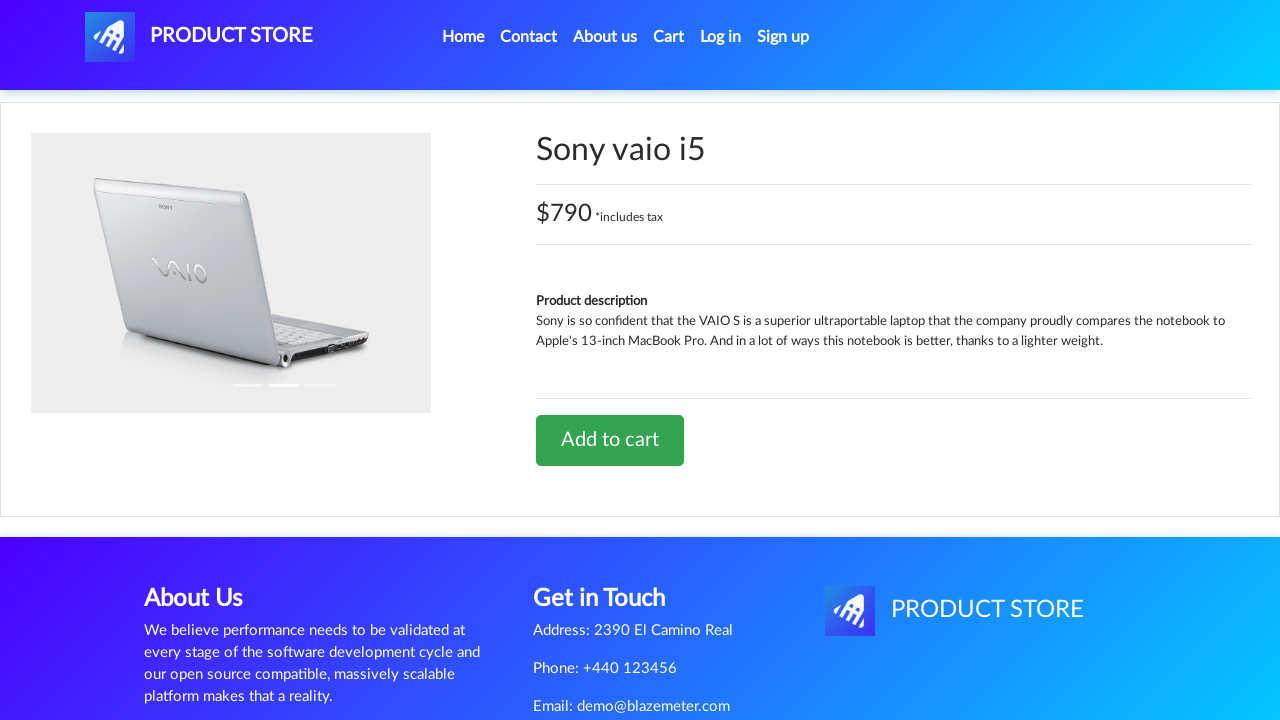

Confirmation alert dialog handler set up
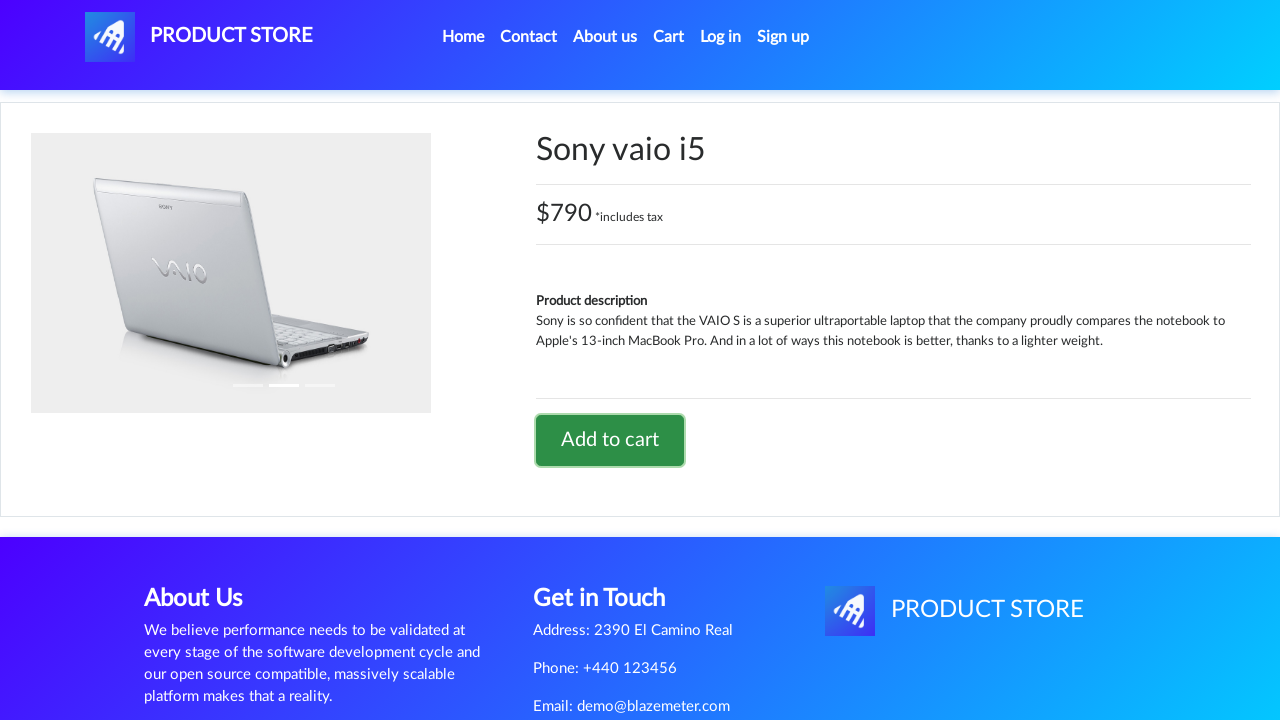

Waited for alert processing (2000ms)
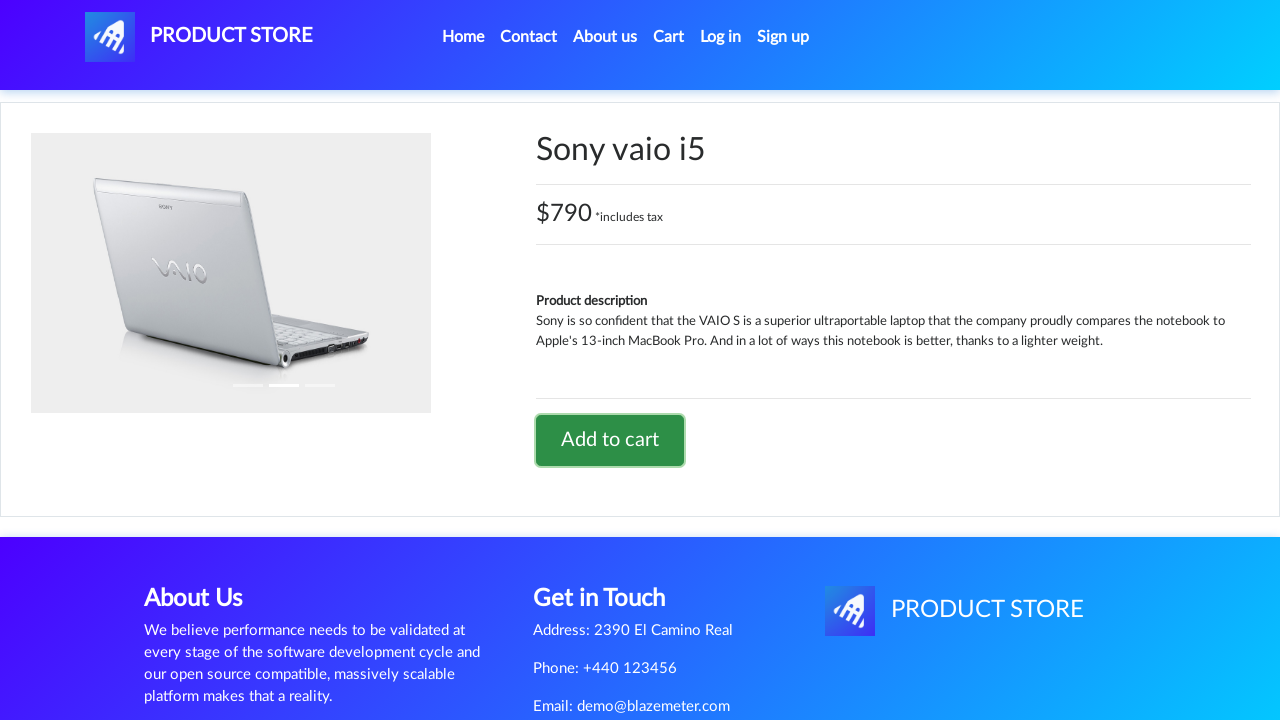

Clicked Cart button to navigate to cart page at (669, 37) on #cartur
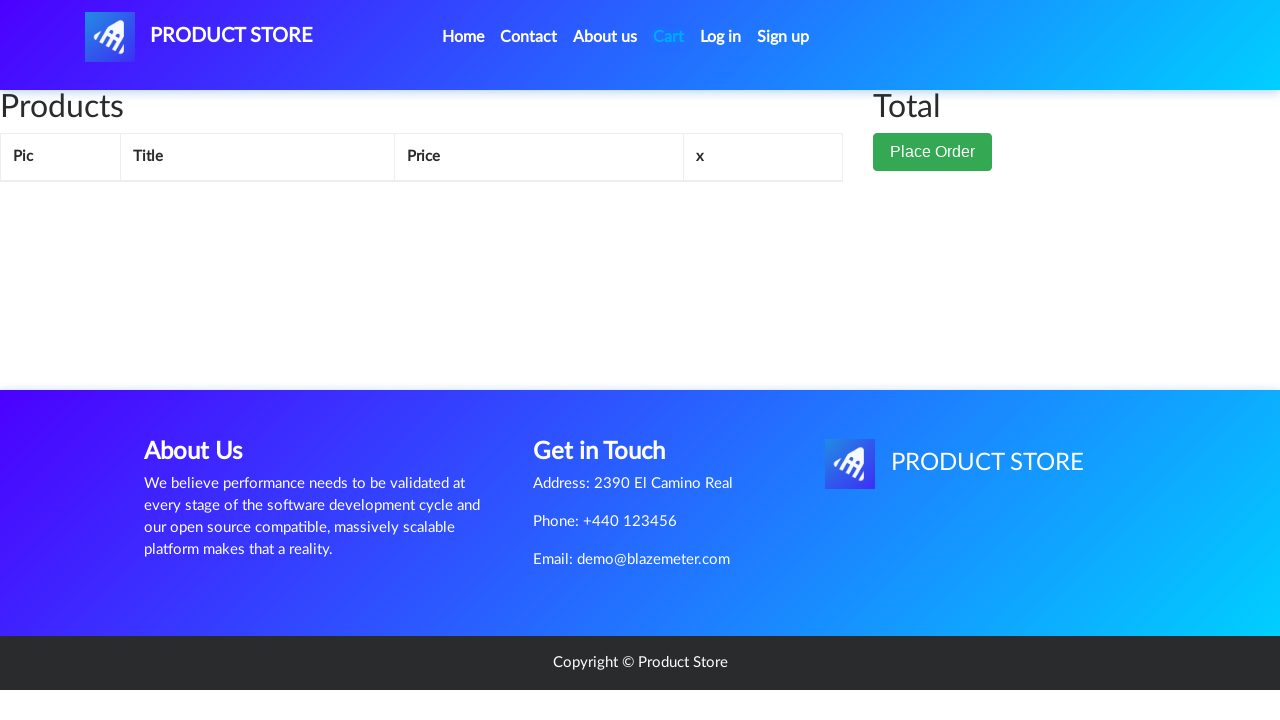

Cart table loaded with items
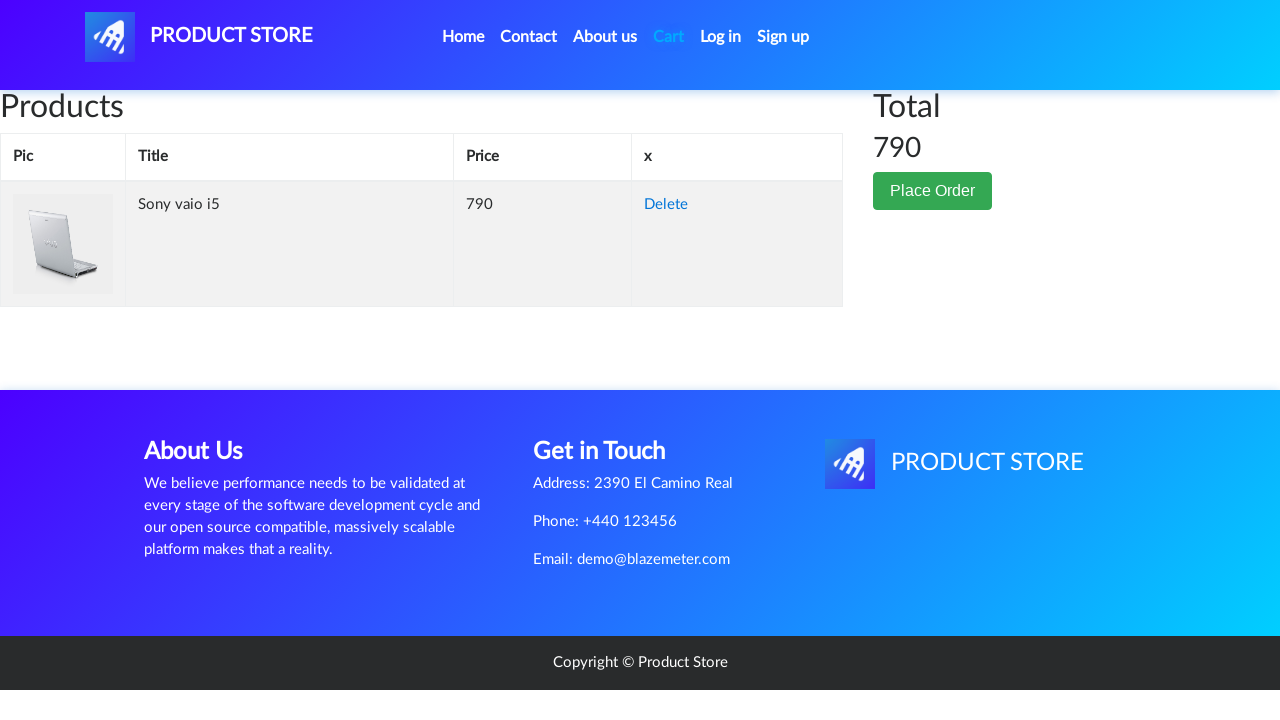

Verified item 'Sony vaio i5' is present in cart
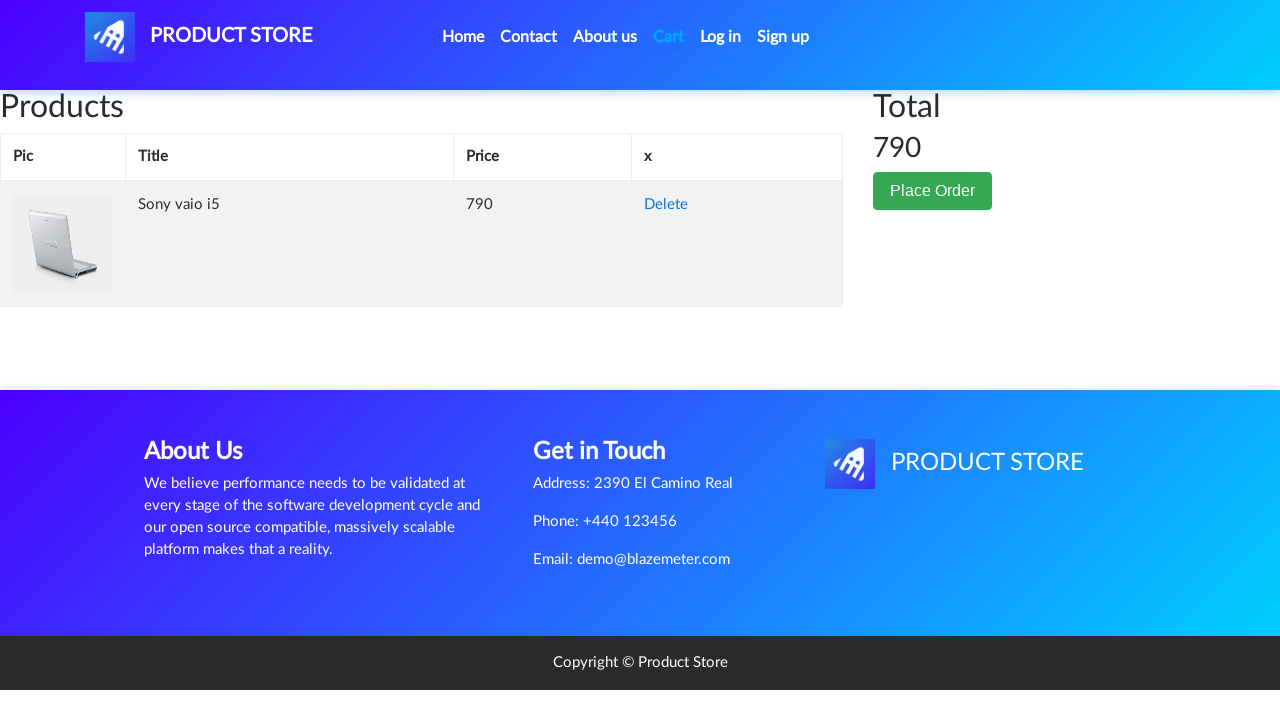

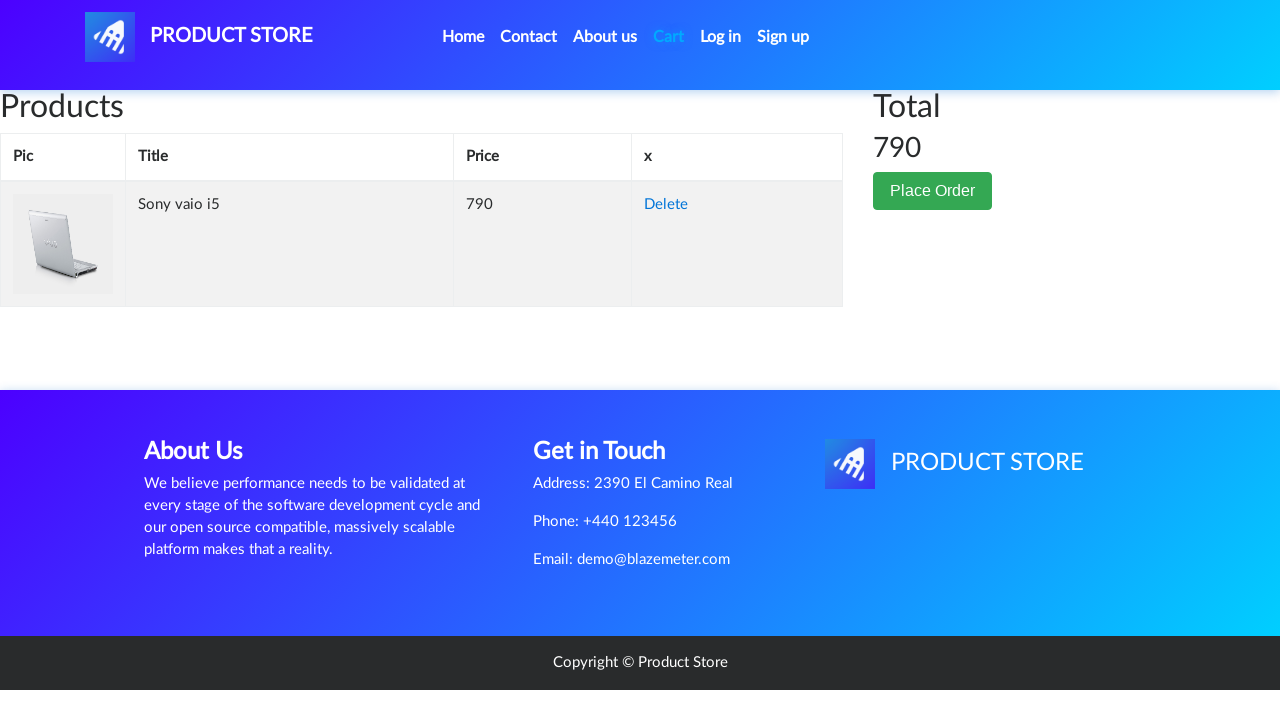